Tests clicking a button that has a dynamic ID on each page load, using CSS selector to locate it by class instead of ID

Starting URL: http://uitestingplayground.com/dynamicid

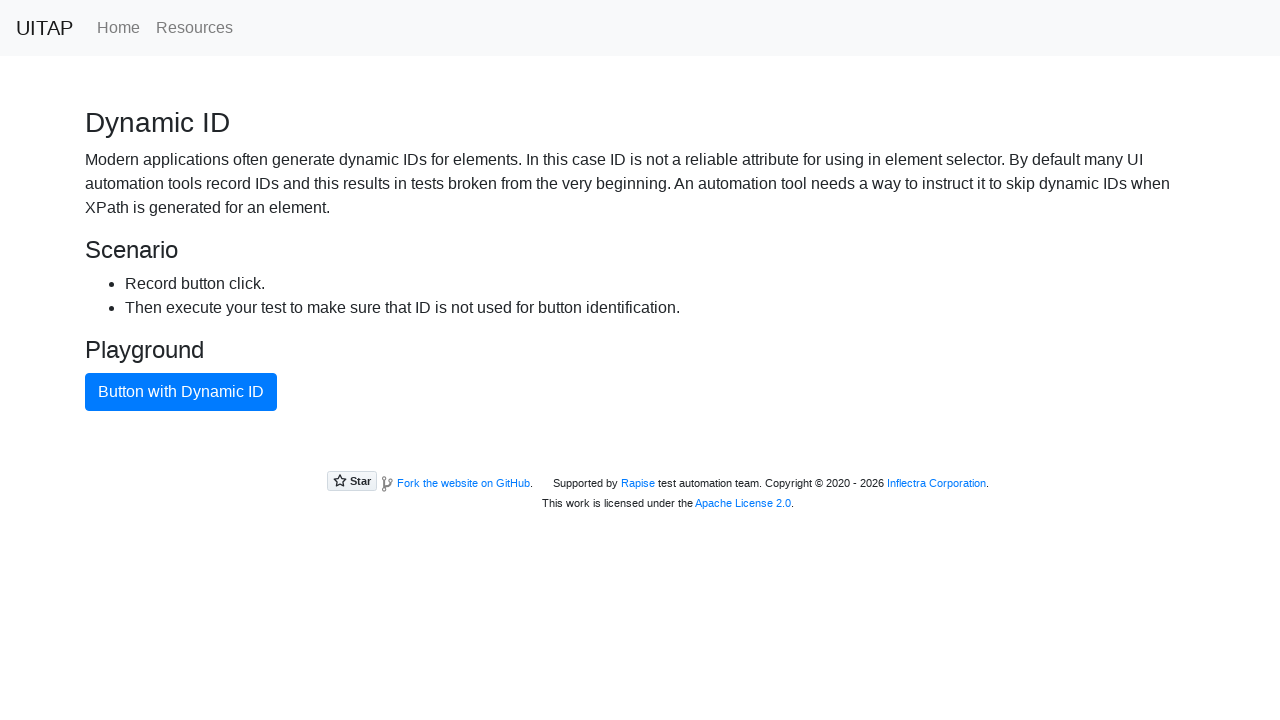

Navigated to dynamic ID button test page
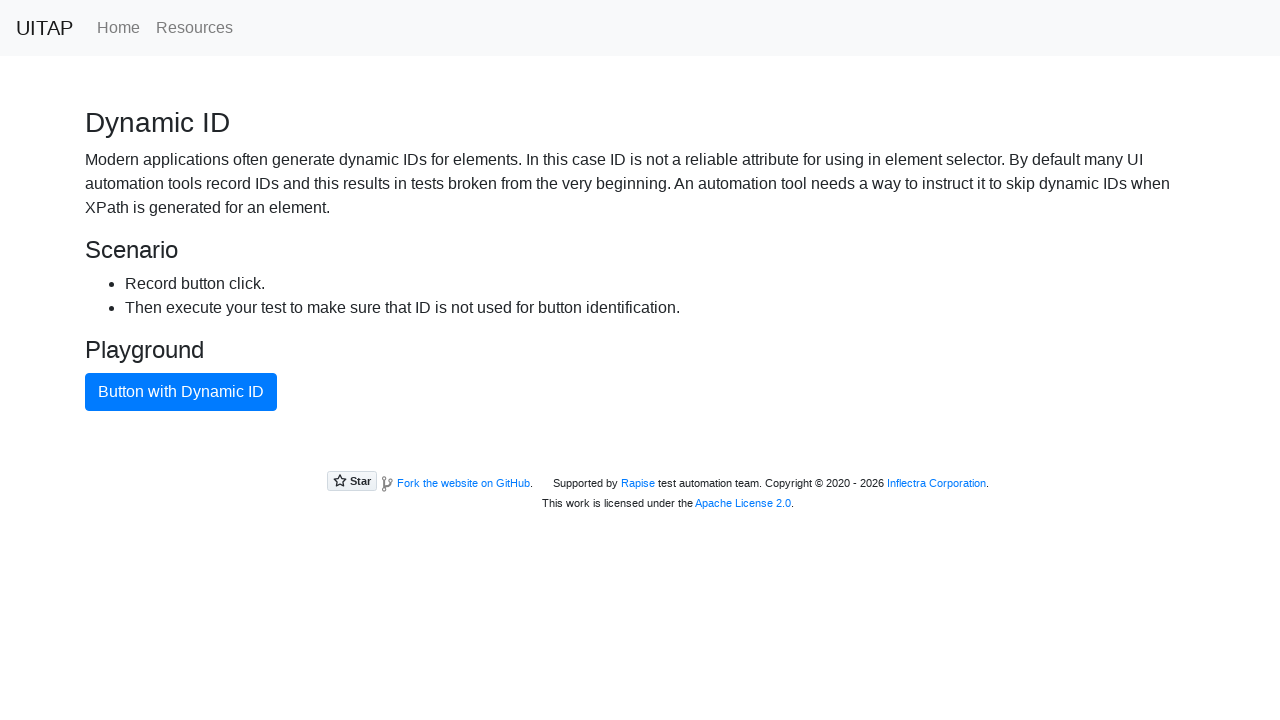

Clicked button with dynamic ID using class selector at (181, 392) on button.btn.btn-primary
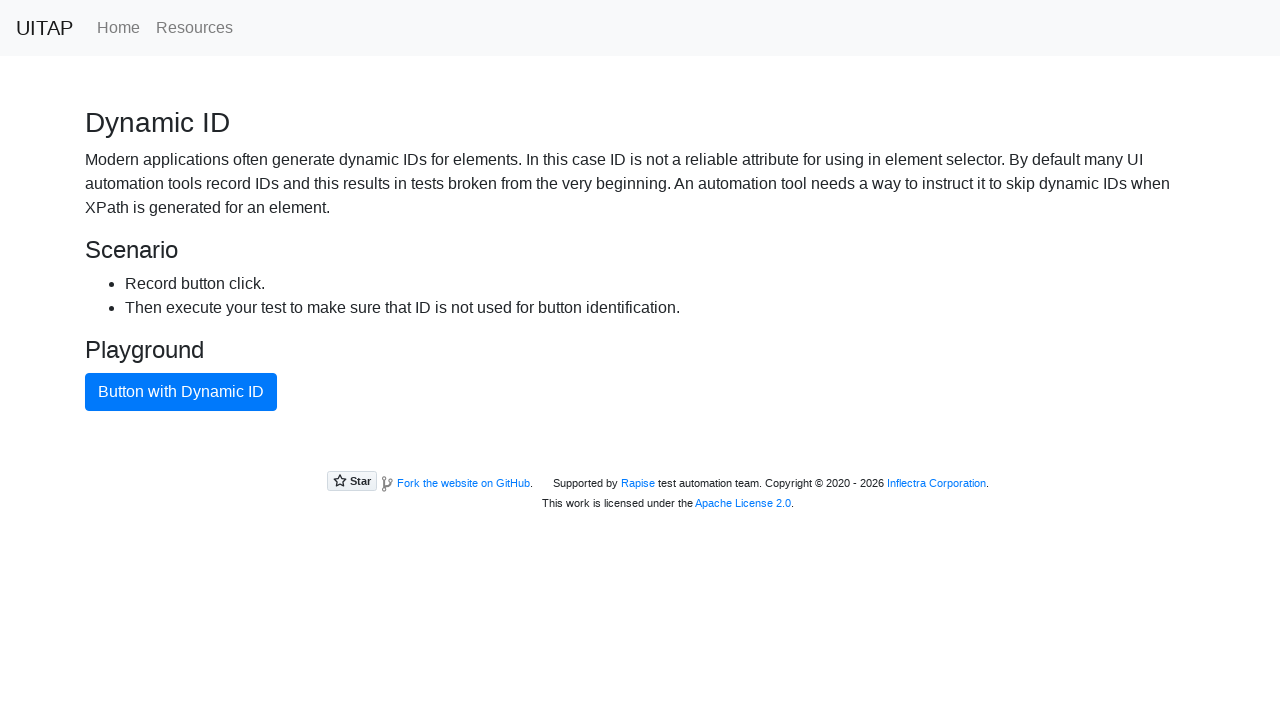

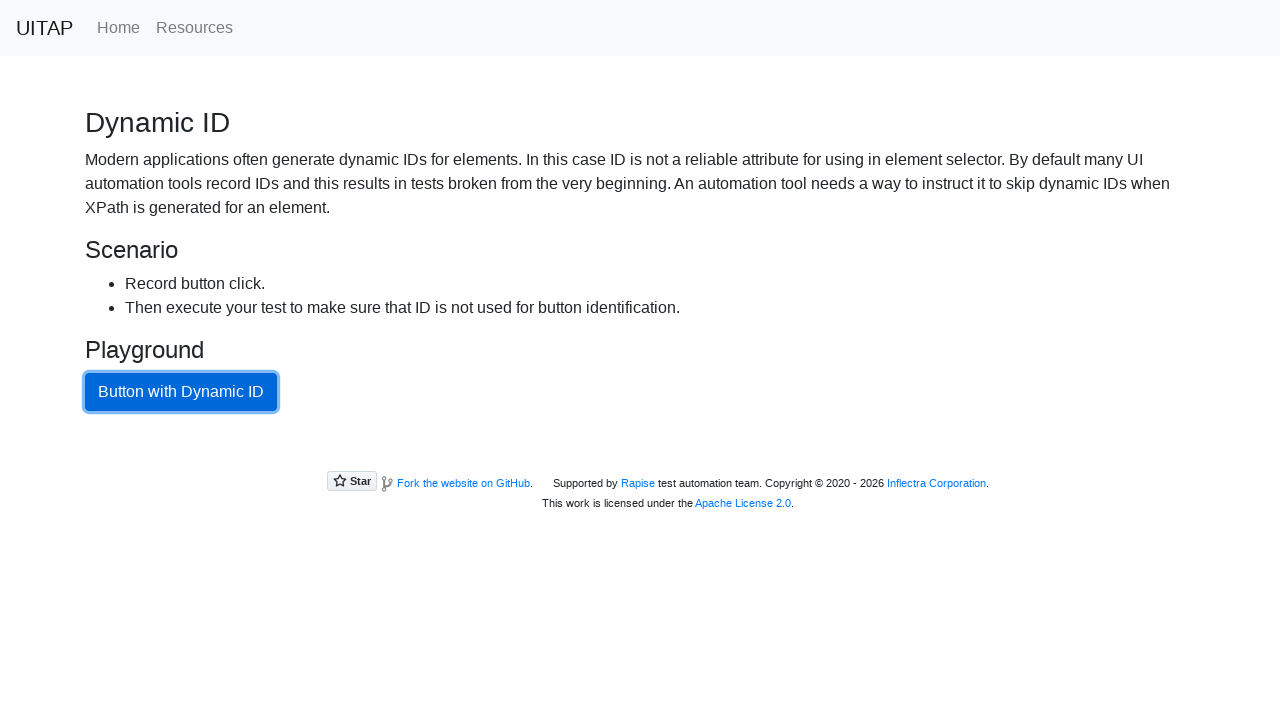